Navigates to the EaseMyTrip website with notification popups disabled

Starting URL: https://www.easemytrip.com/

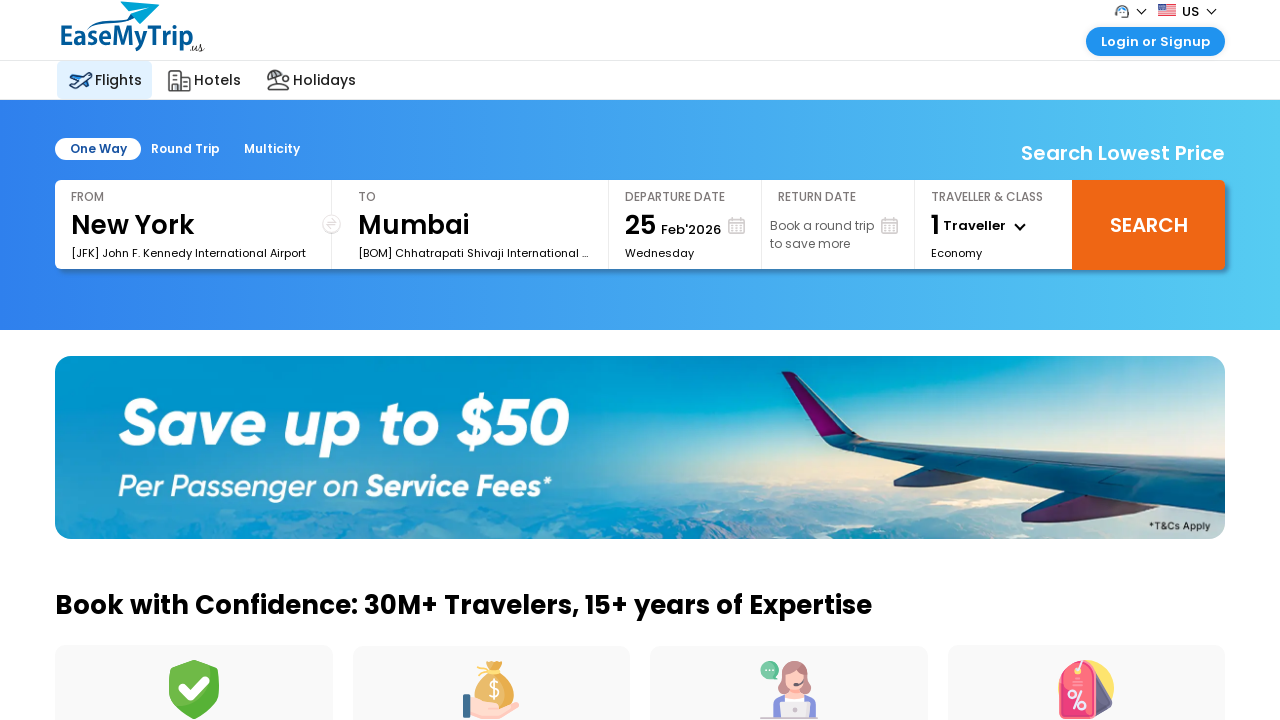

Navigated to EaseMyTrip website with notification popups disabled
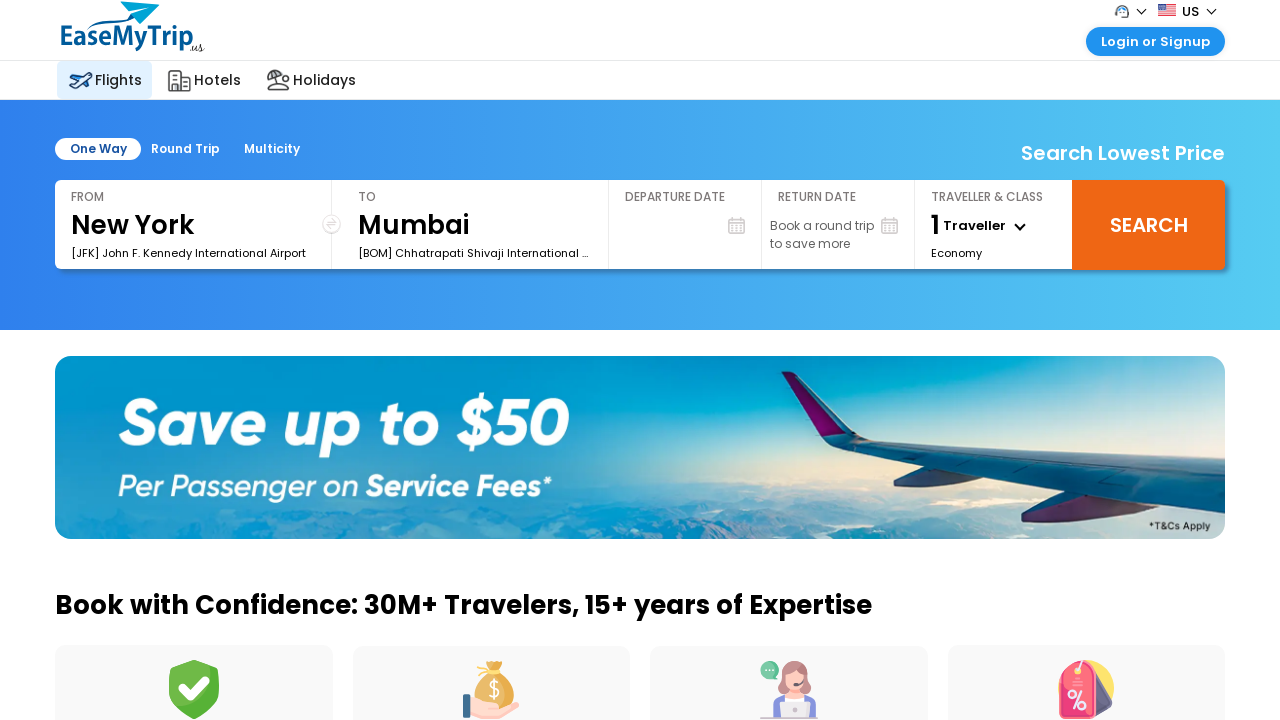

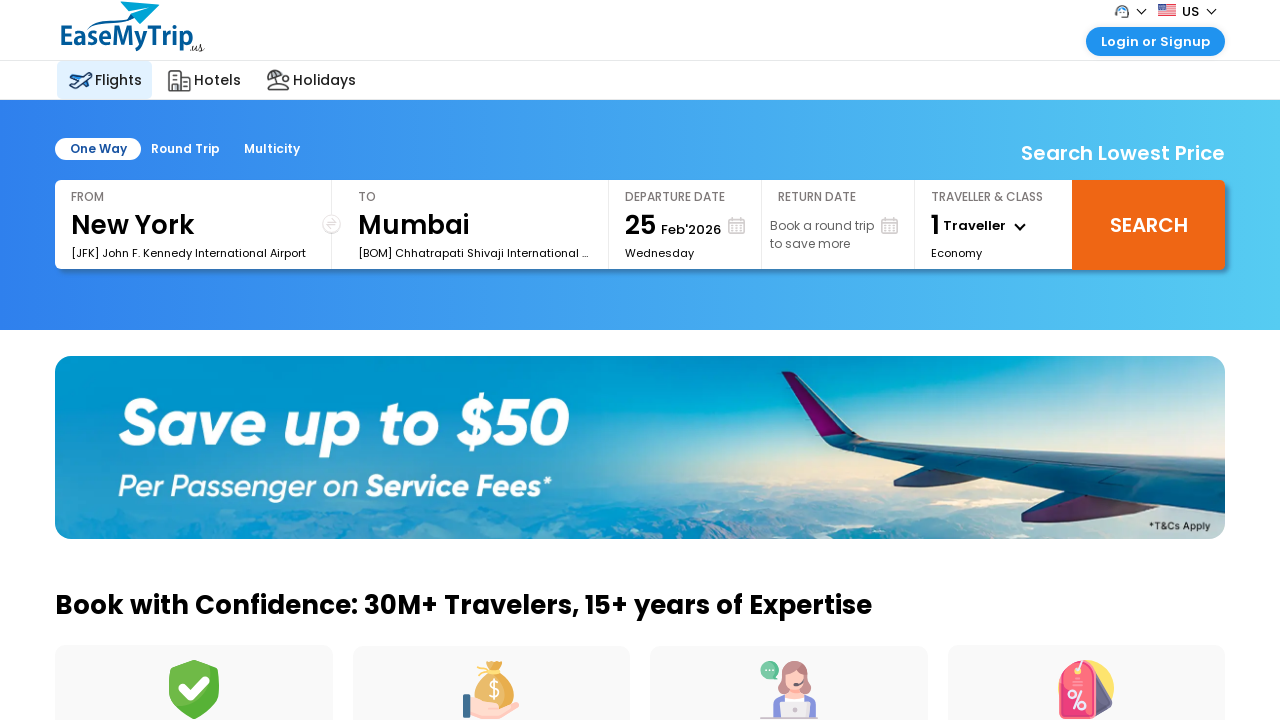